Tests file download functionality by clicking on a file link to trigger a download event and verifying the download completes successfully.

Starting URL: https://practice.cydeo.com/download

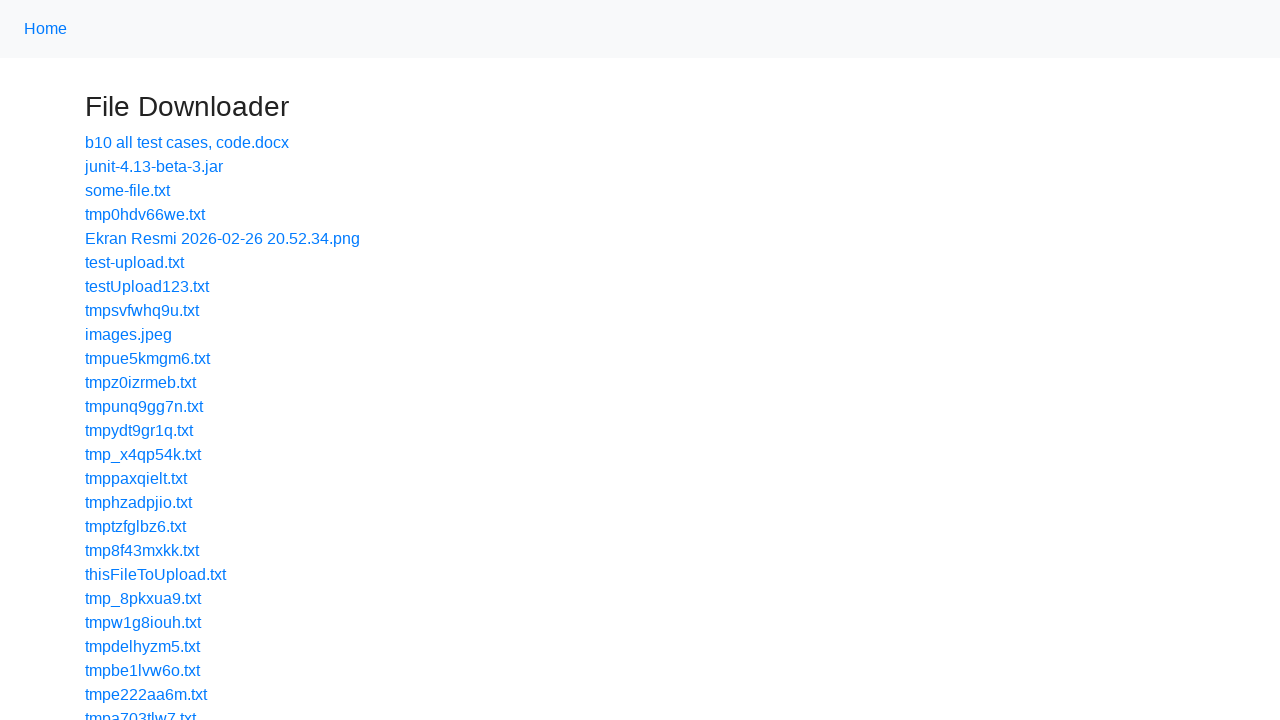

Clicked on PPG.jpg file link to trigger download at (115, 361) on text='PPG.jpg'
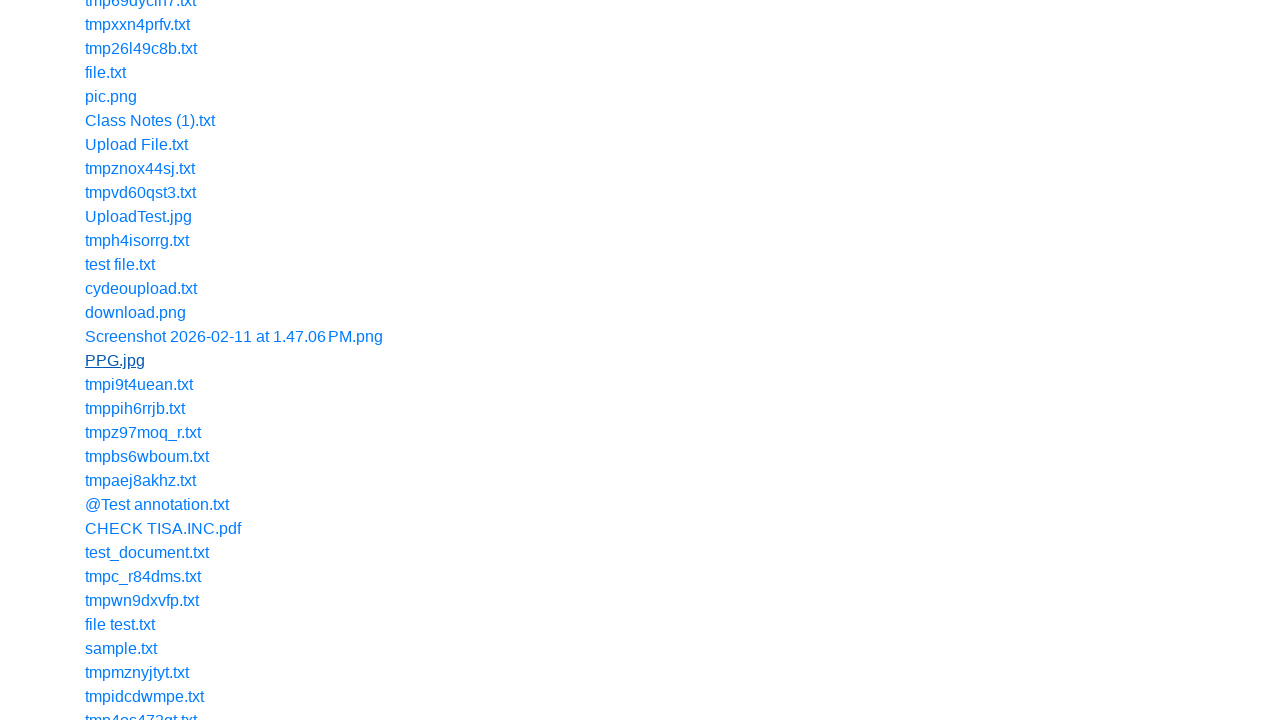

Download completed and file object retrieved
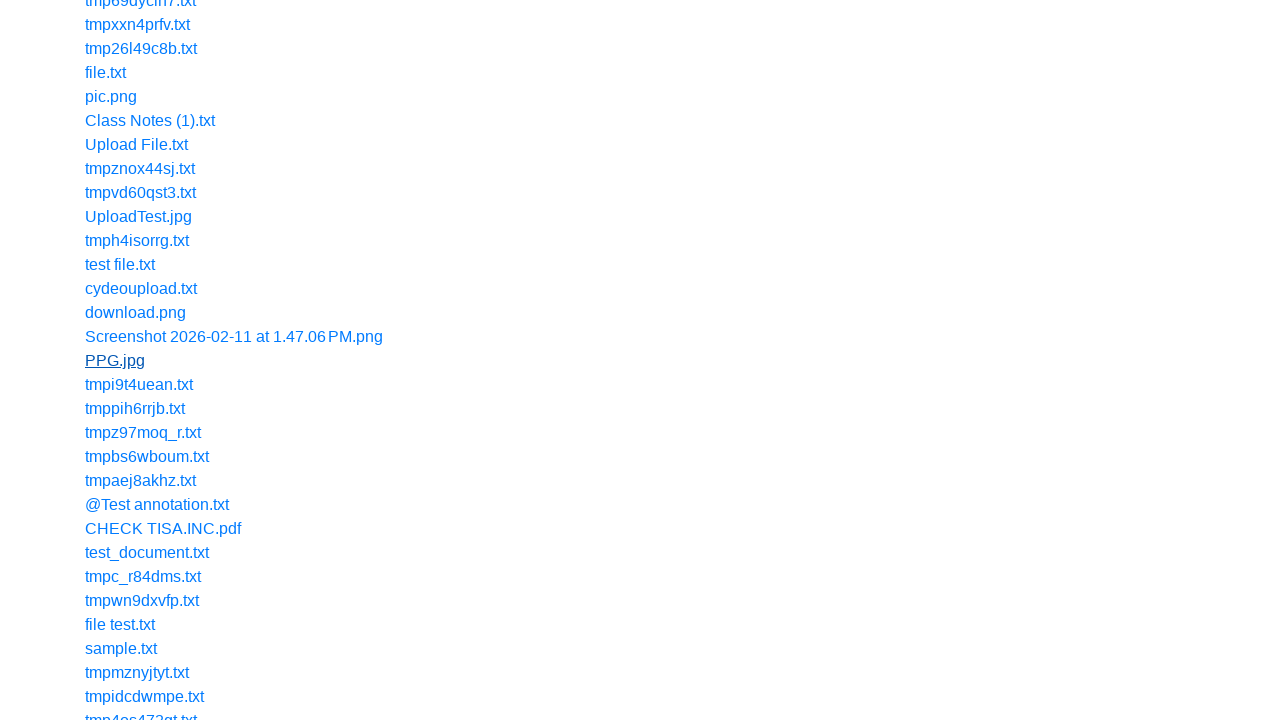

Verified that downloaded file has correct filename 'PPG.jpg'
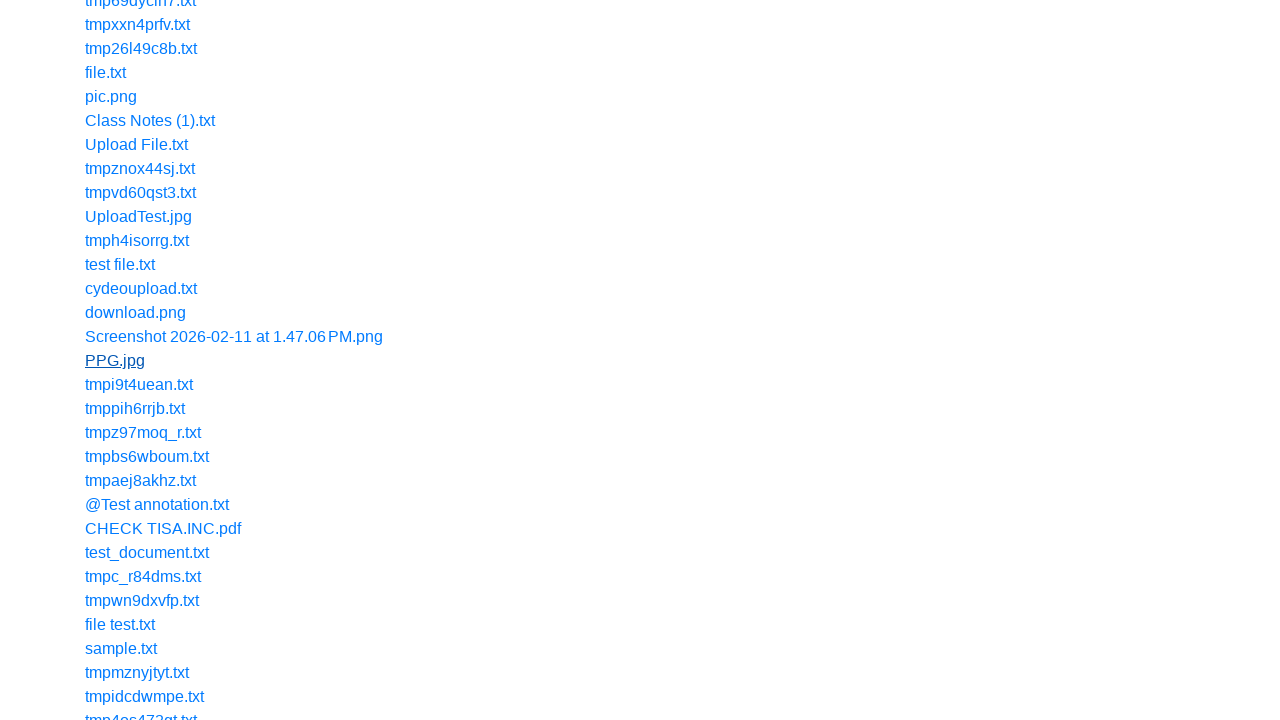

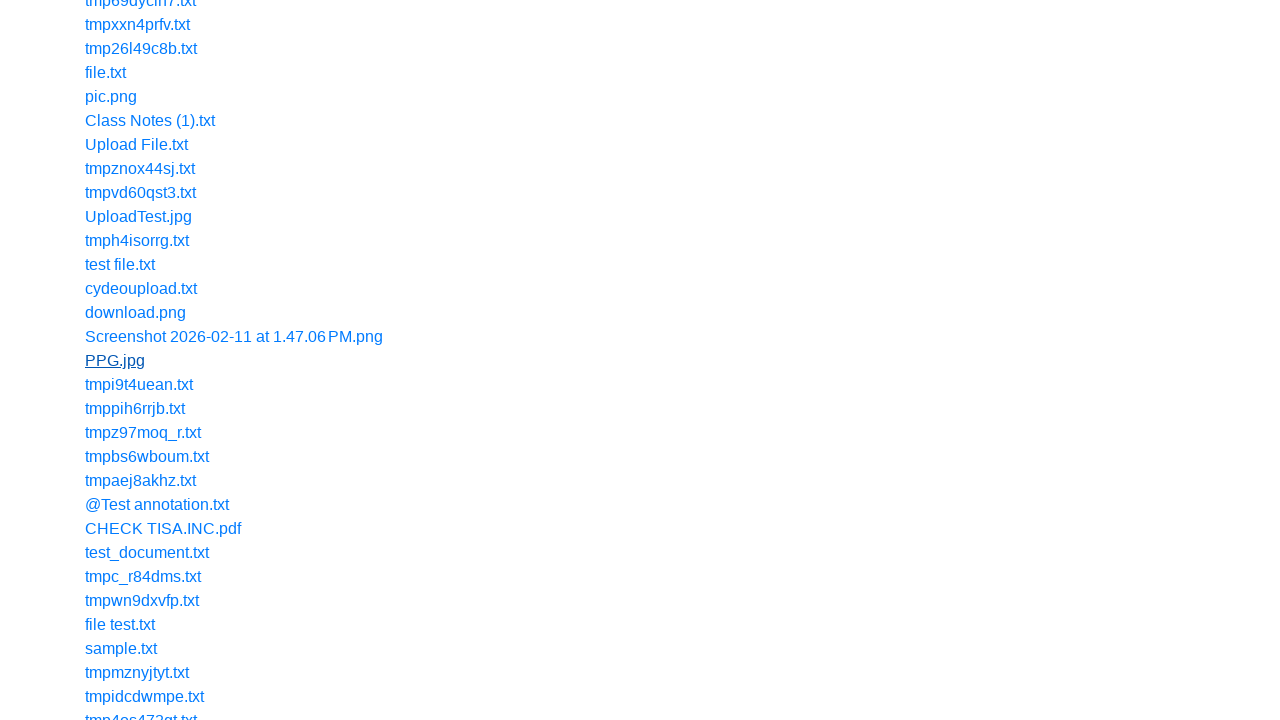